Tests clicking a button multiple times and handling alert dialogs that appear after each click

Starting URL: http://uitestingplayground.com/classattr

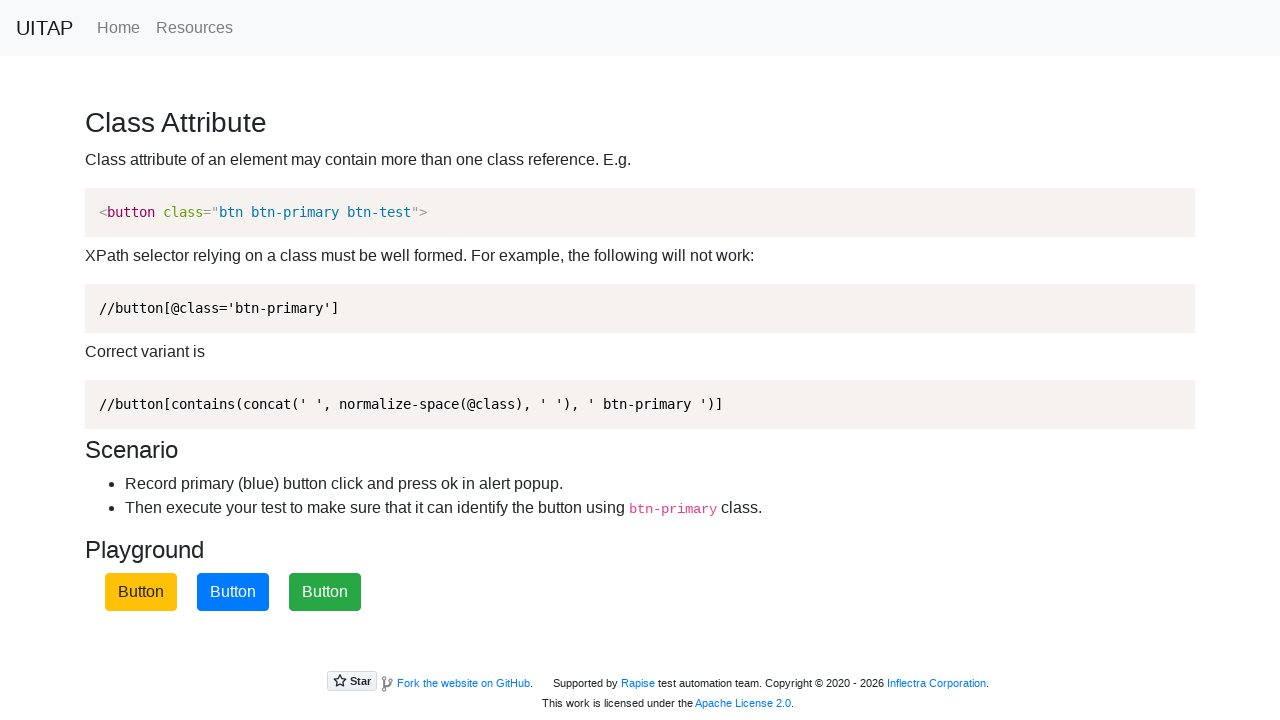

Navigated to UITestingPlayground classattr page
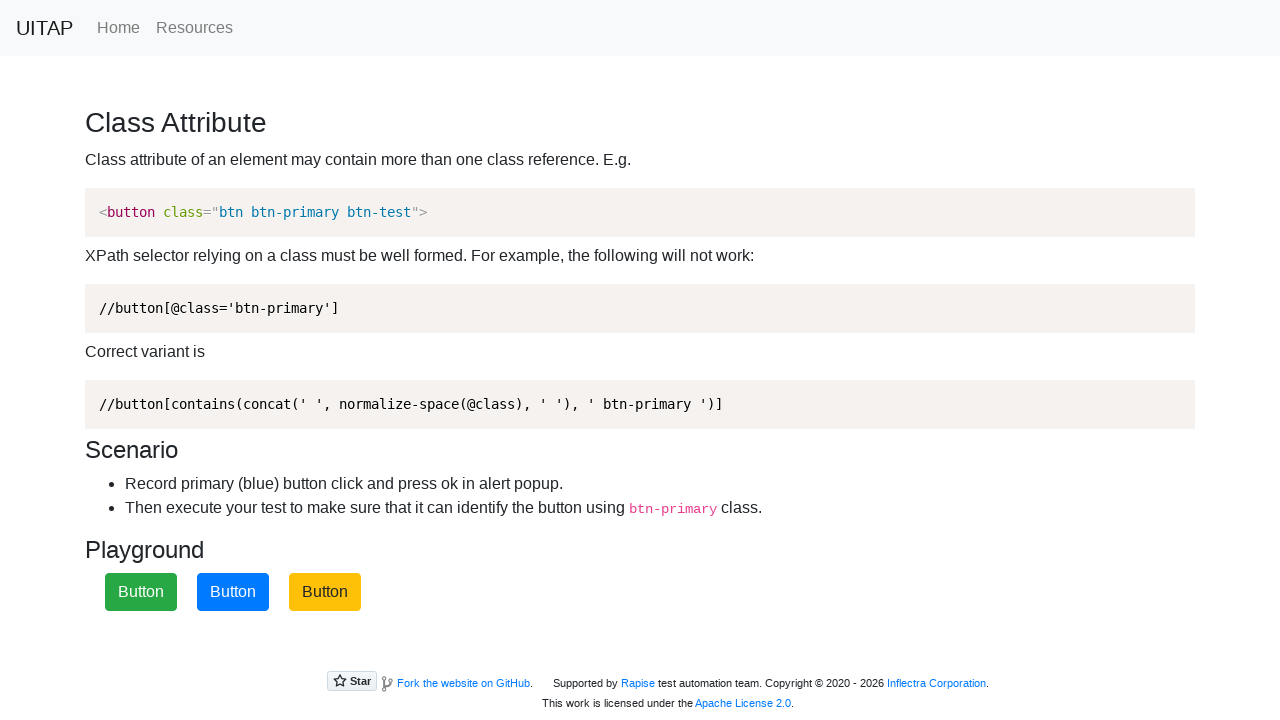

Clicked the blue button (iteration 1) at (233, 592) on button.btn-primary
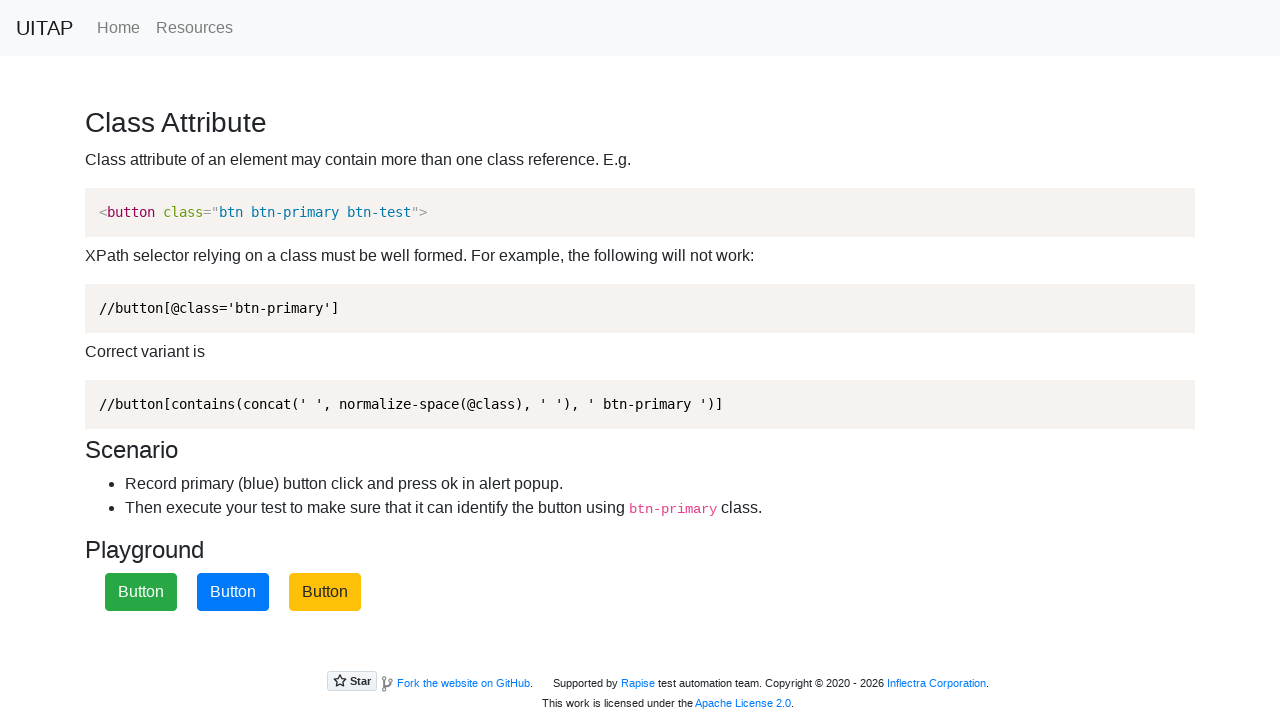

Alert dialog accepted (iteration 1)
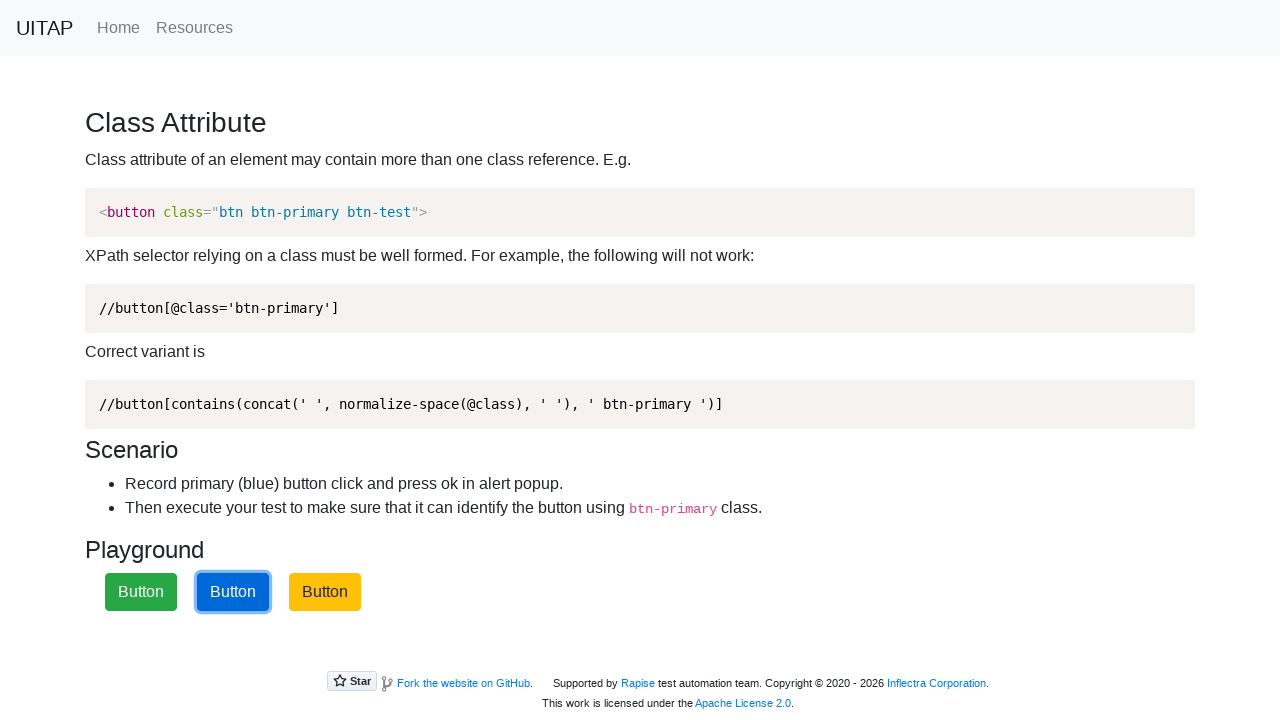

Clicked the blue button (iteration 2) at (233, 592) on button.btn-primary
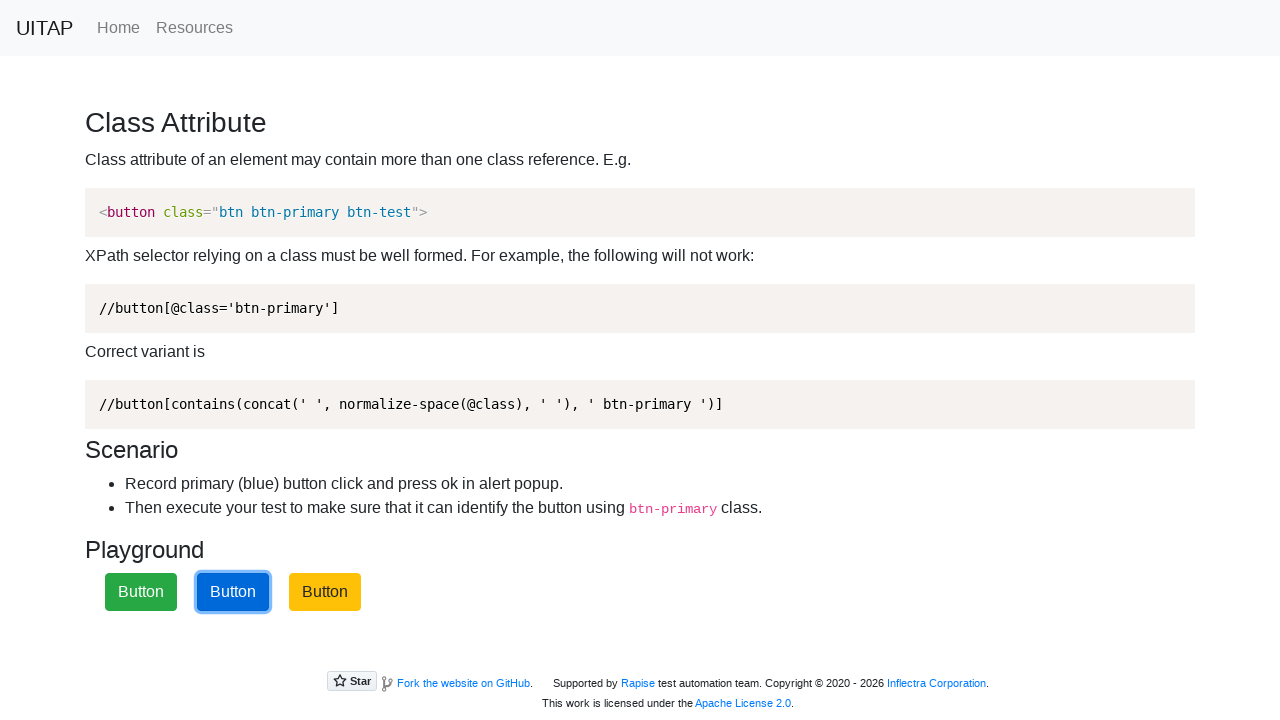

Alert dialog accepted (iteration 2)
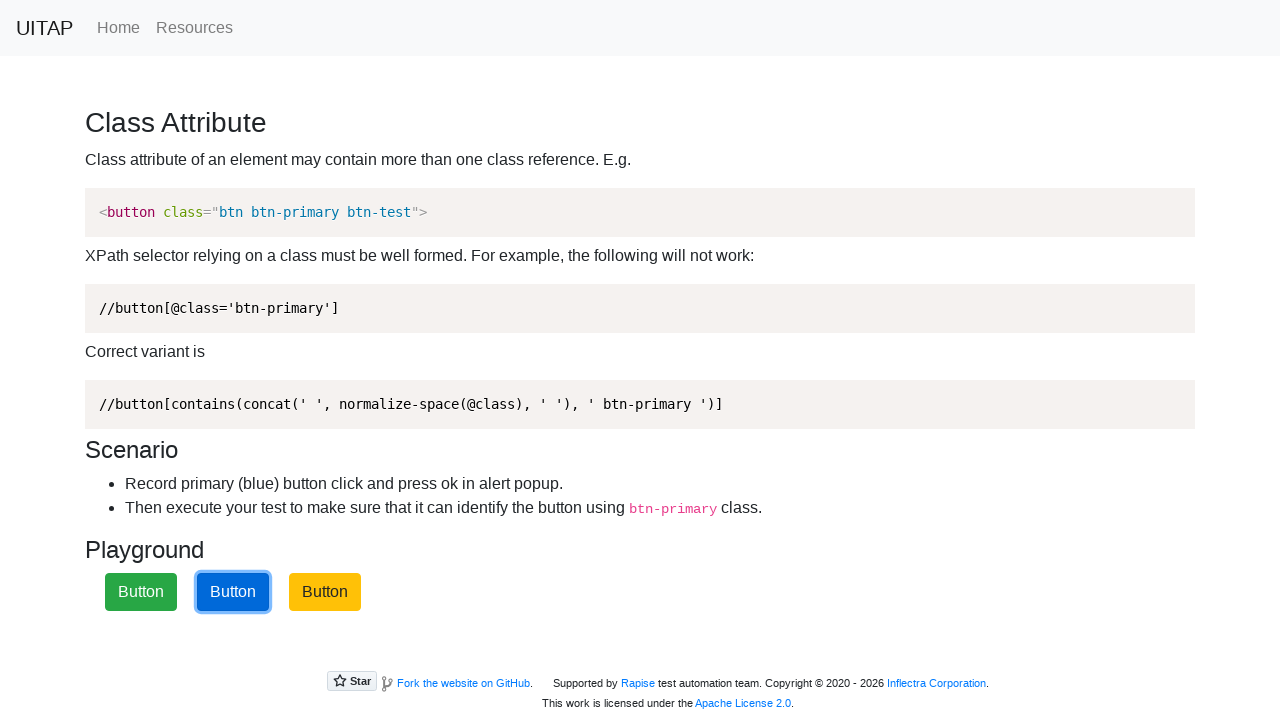

Clicked the blue button (iteration 3) at (233, 592) on button.btn-primary
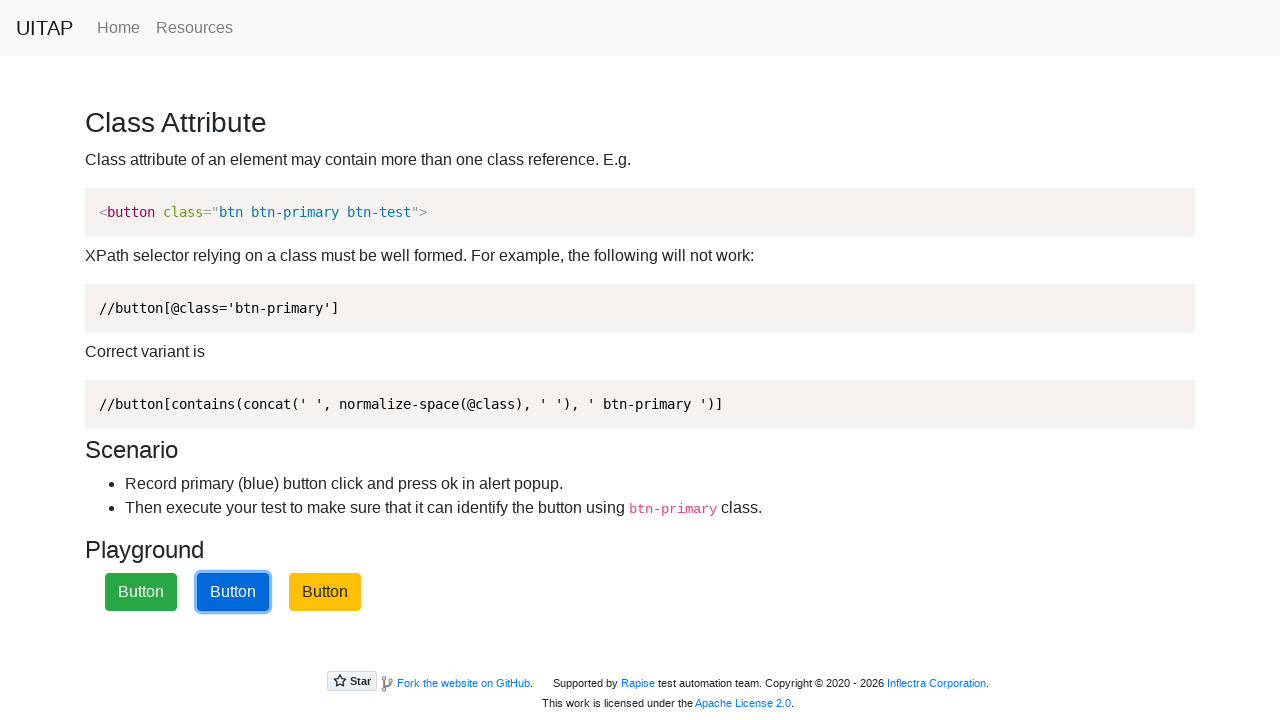

Alert dialog accepted (iteration 3)
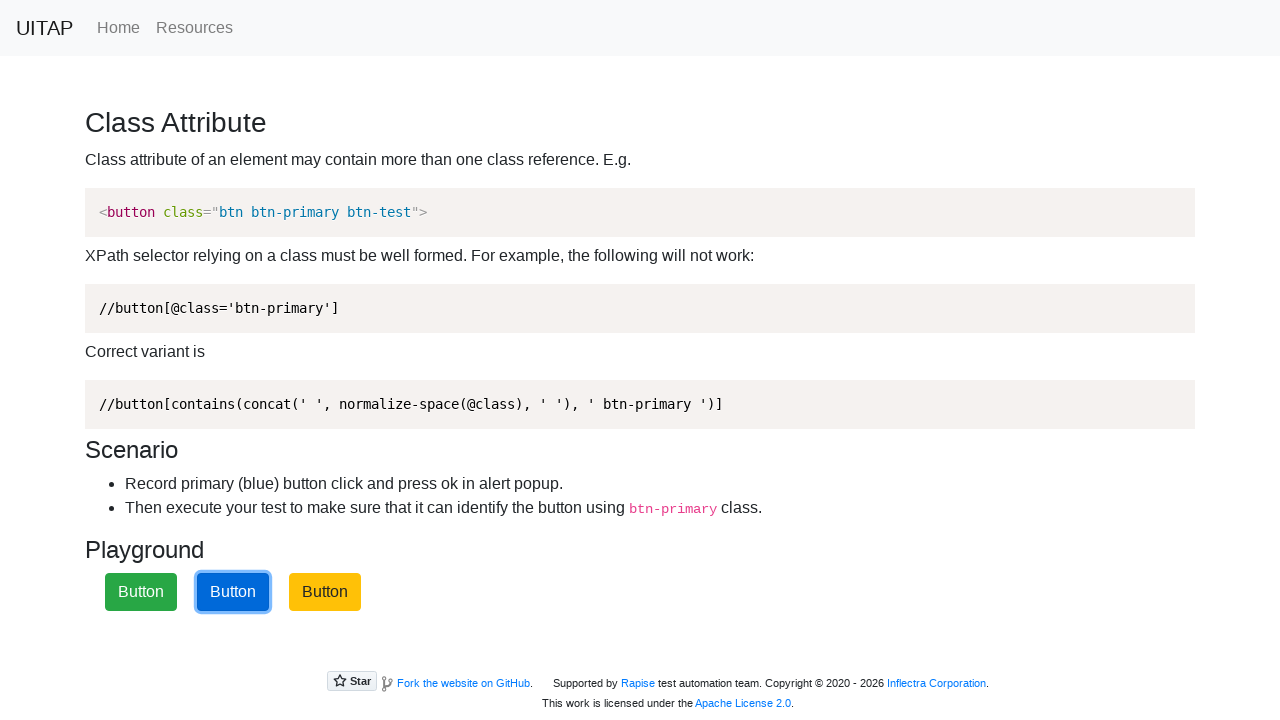

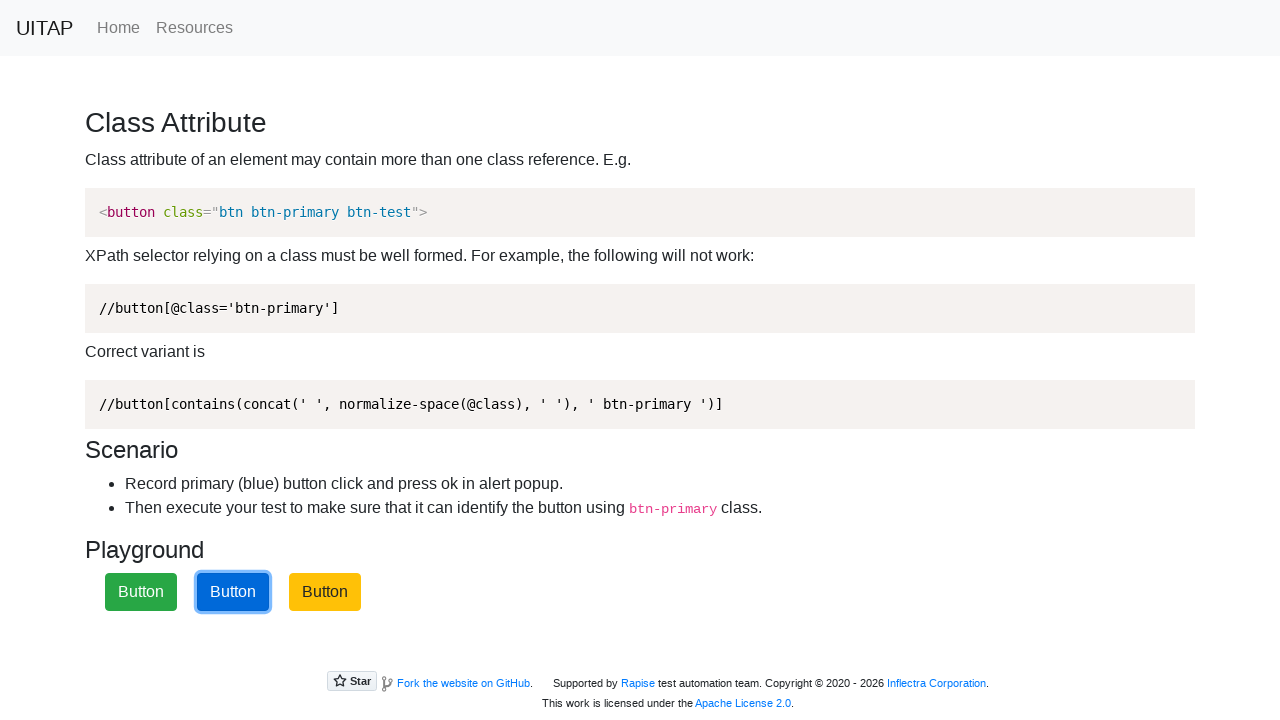